Tests marking all todo items as completed using the toggle all checkbox.

Starting URL: https://demo.playwright.dev/todomvc

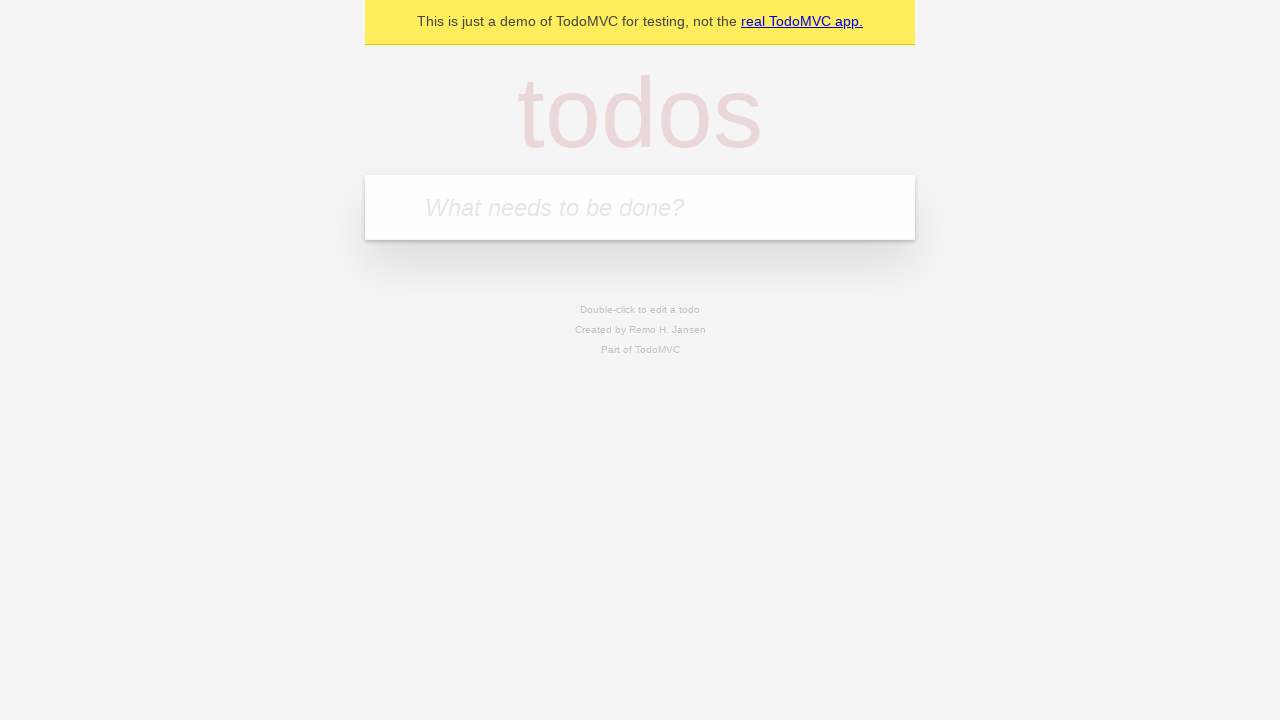

Filled todo input with 'buy some cheese' on internal:attr=[placeholder="What needs to be done?"i]
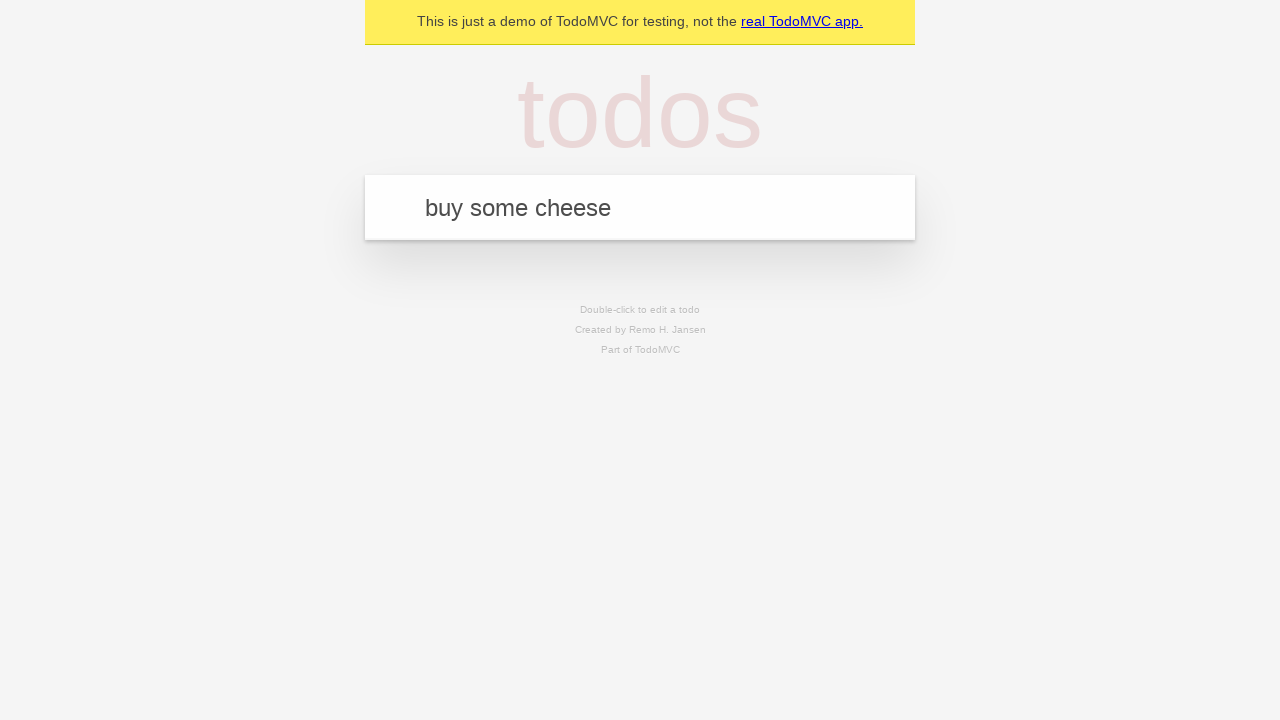

Pressed Enter to add first todo item on internal:attr=[placeholder="What needs to be done?"i]
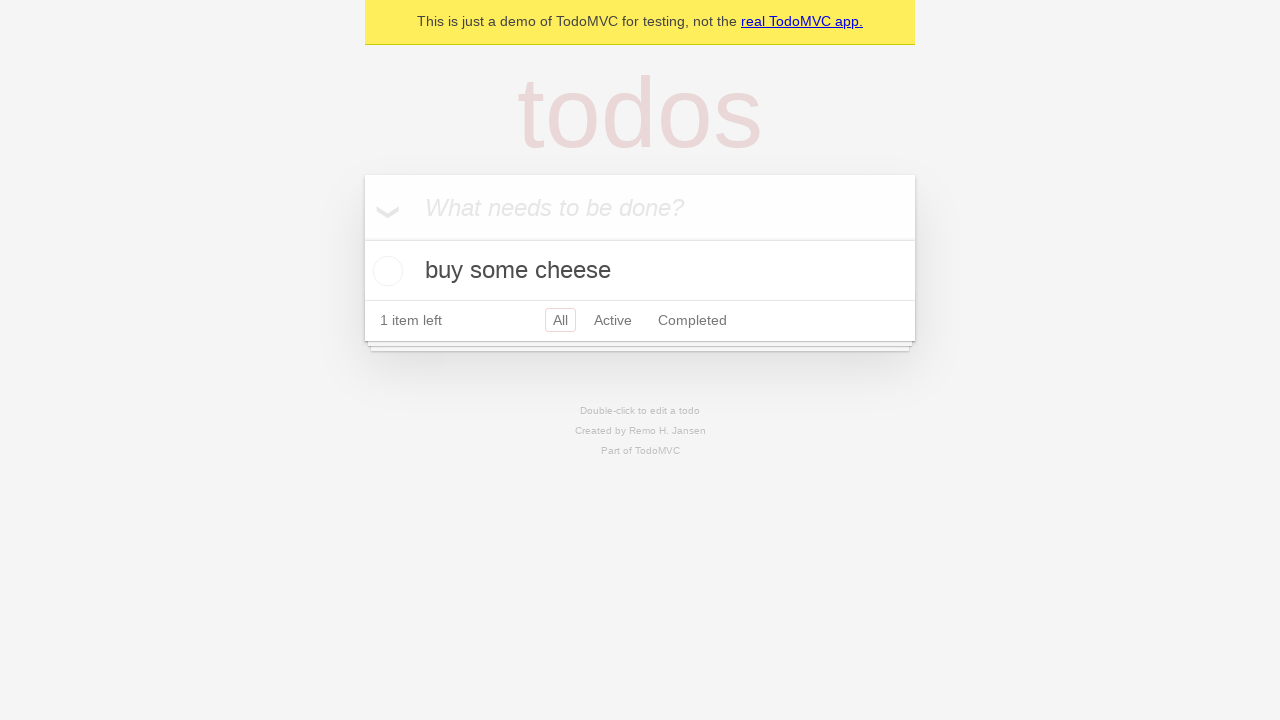

Filled todo input with 'feed the cat' on internal:attr=[placeholder="What needs to be done?"i]
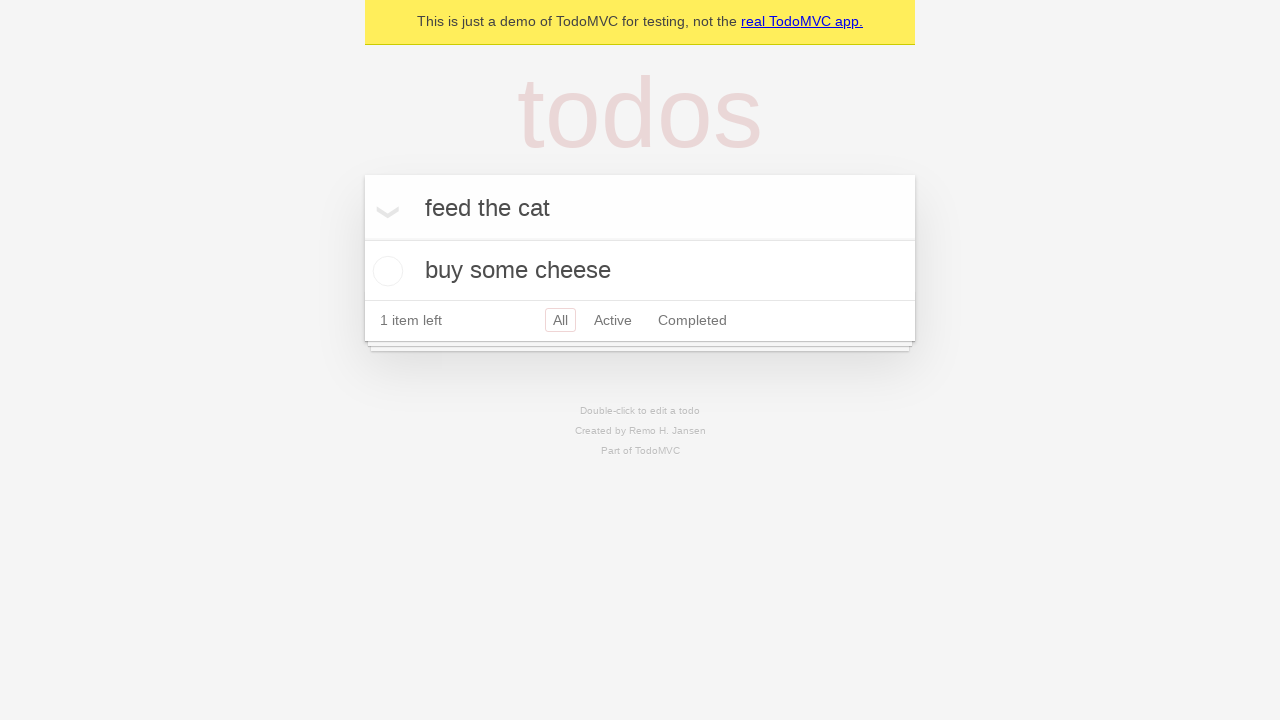

Pressed Enter to add second todo item on internal:attr=[placeholder="What needs to be done?"i]
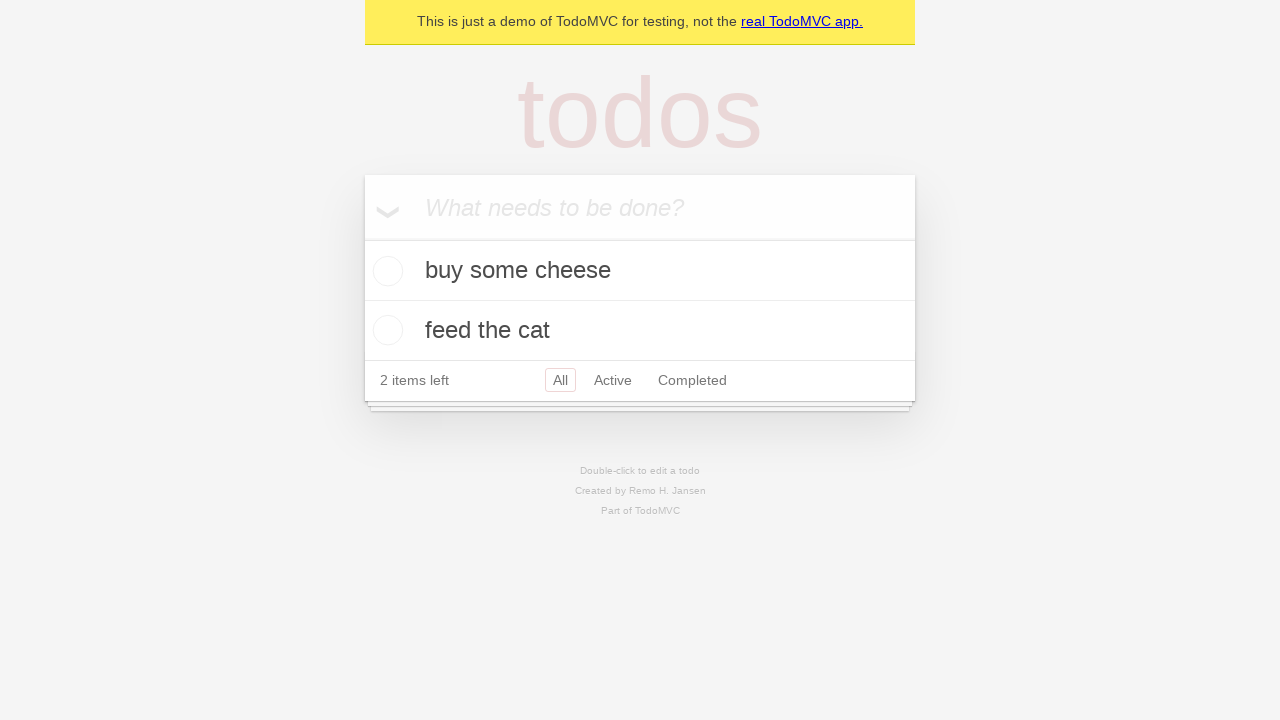

Filled todo input with 'book a doctors appointment' on internal:attr=[placeholder="What needs to be done?"i]
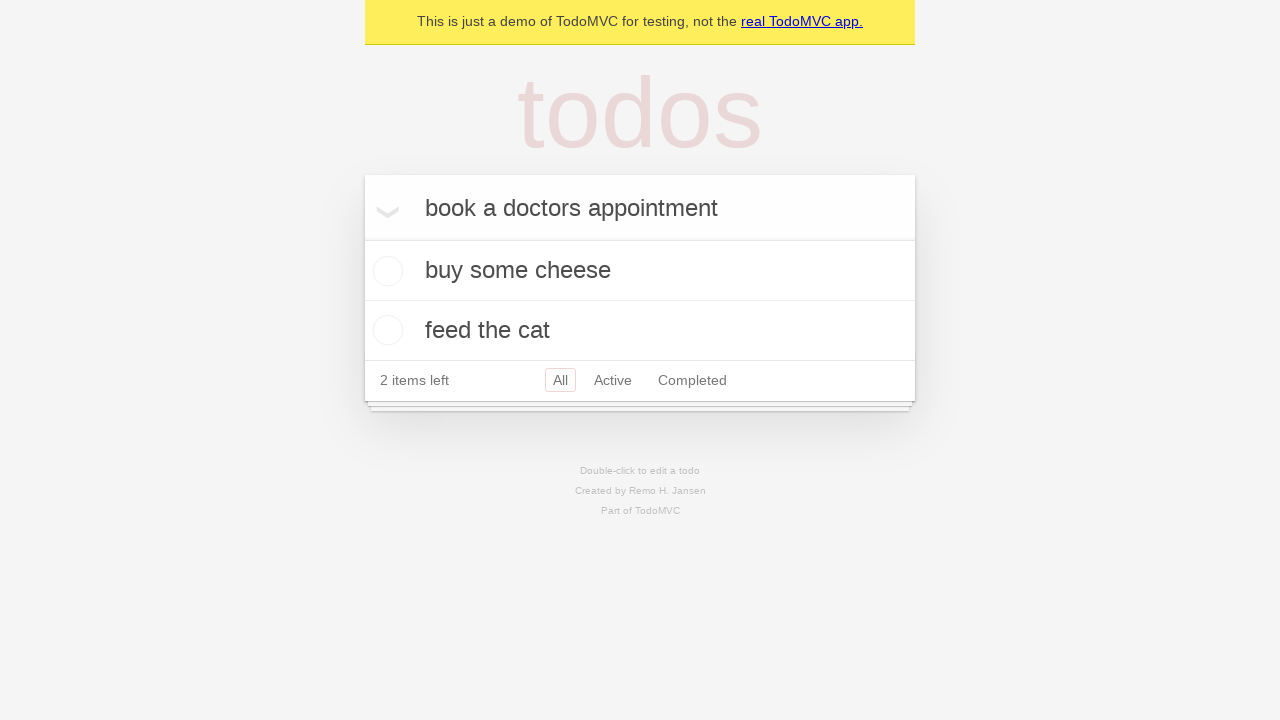

Pressed Enter to add third todo item on internal:attr=[placeholder="What needs to be done?"i]
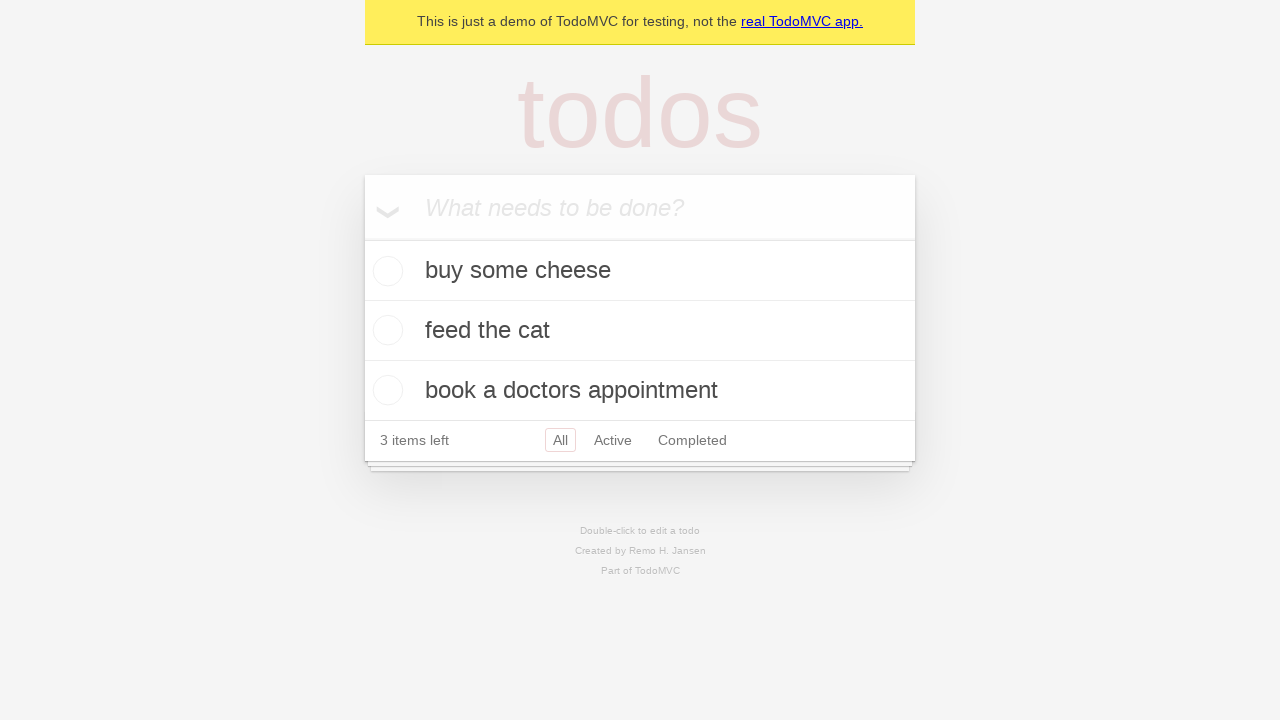

Clicked 'Mark all as complete' checkbox to complete all items at (362, 238) on internal:label="Mark all as complete"i
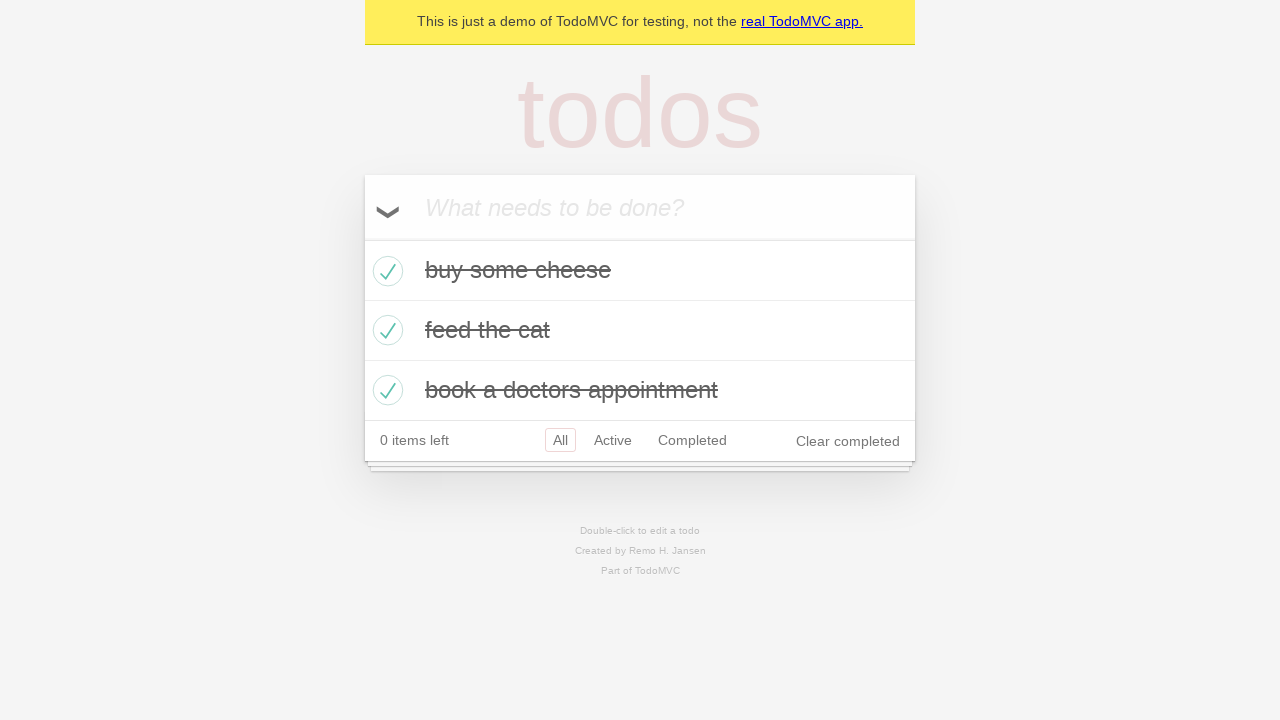

Waited for all todo items to display completed state
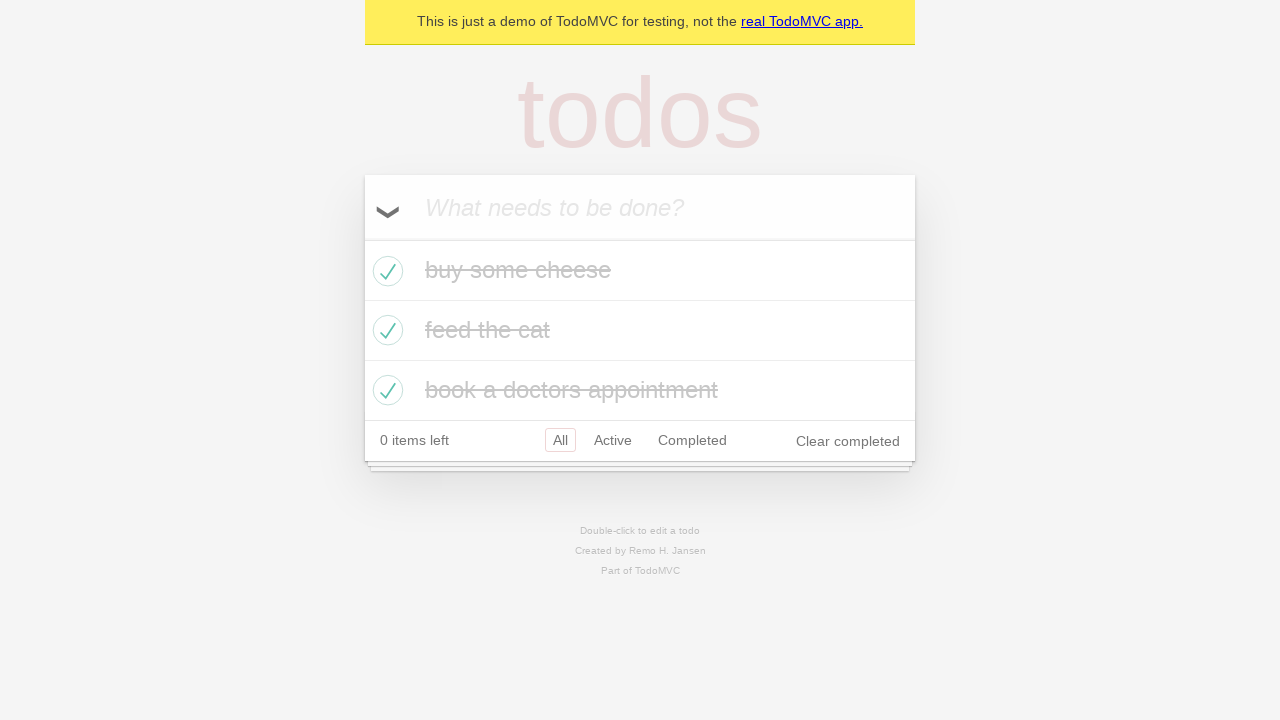

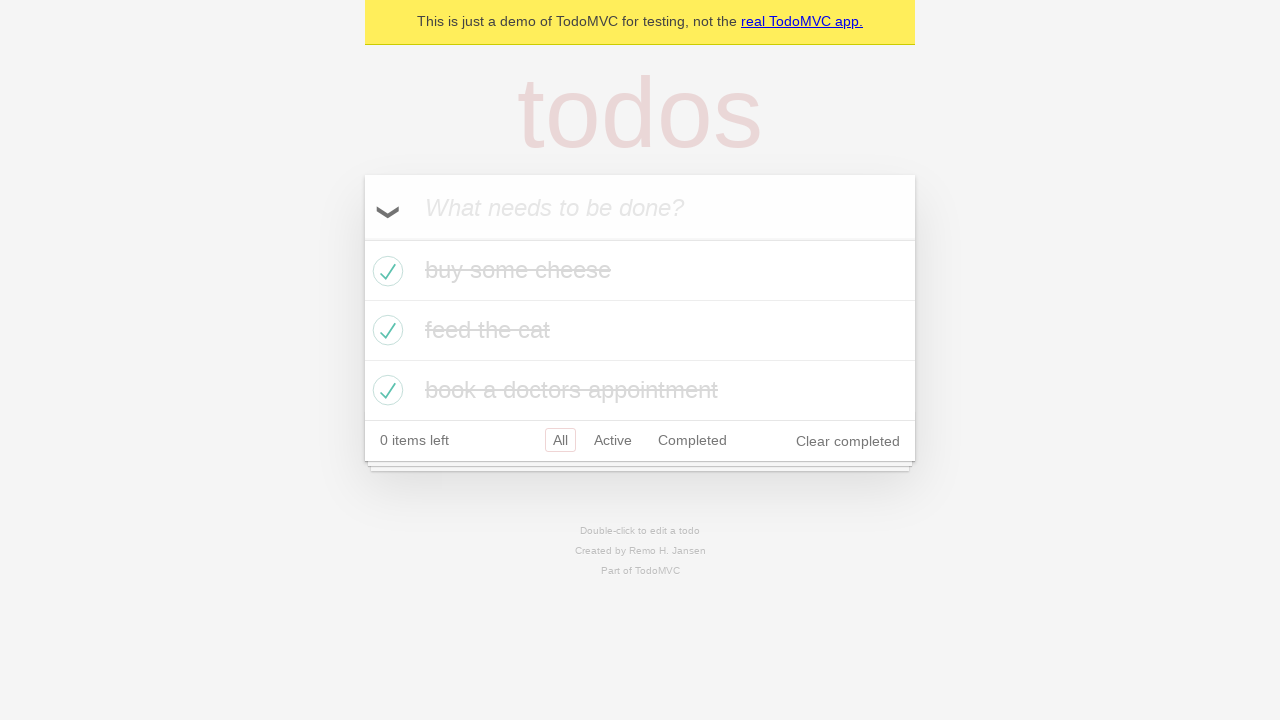